Tests clicking buttons in the middle section of the buttons page, iterating through and clicking each until finding the "Middle" button

Starting URL: http://formy-project.herokuapp.com/buttons

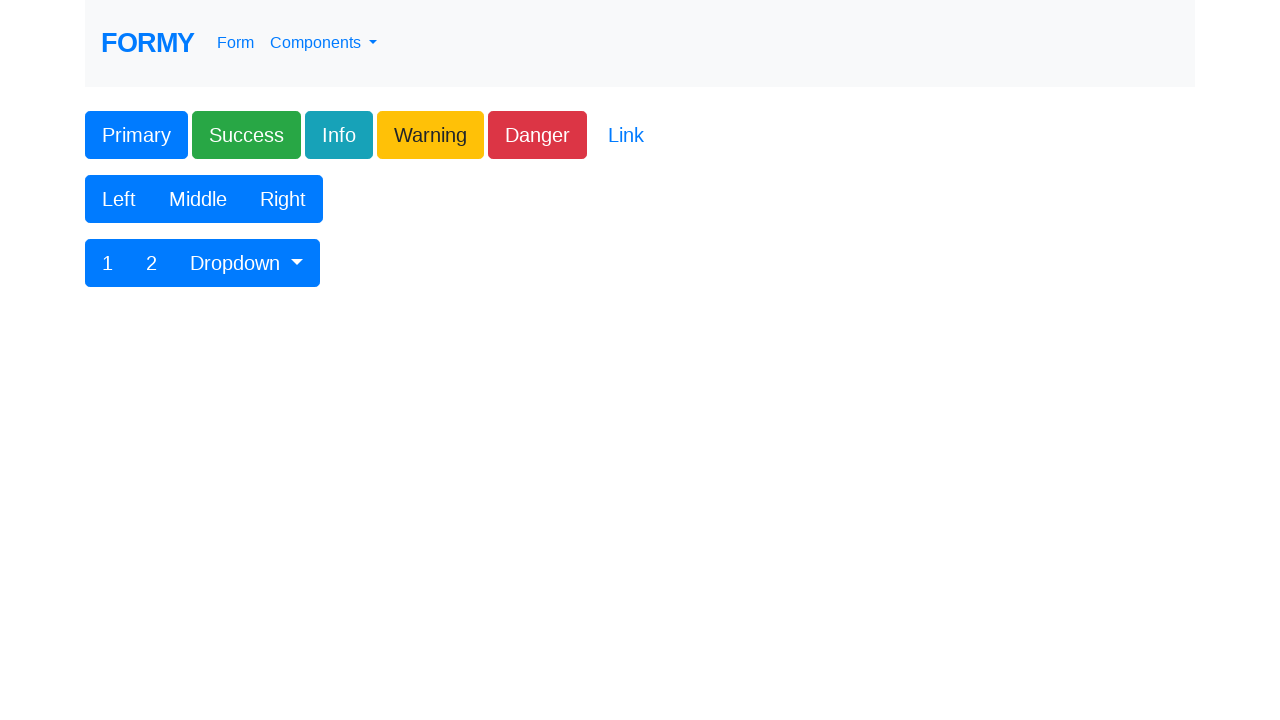

Waited for middle section buttons to be visible
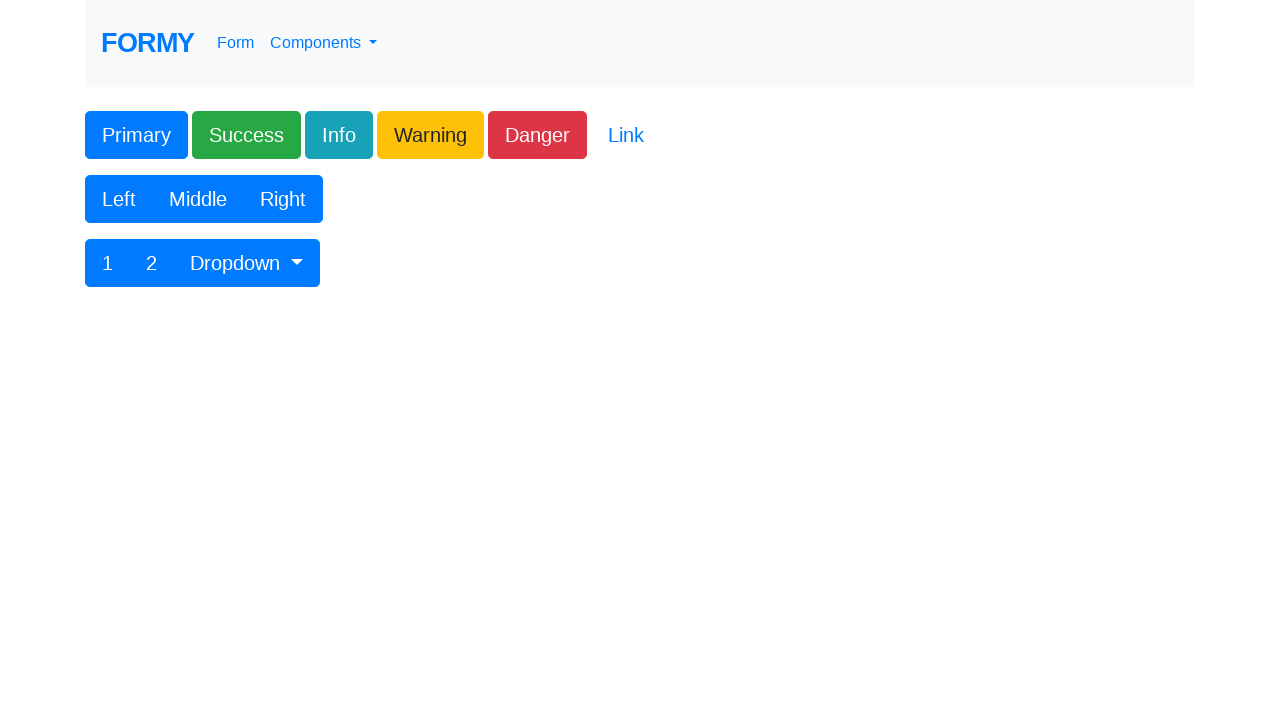

Located all buttons in the middle section
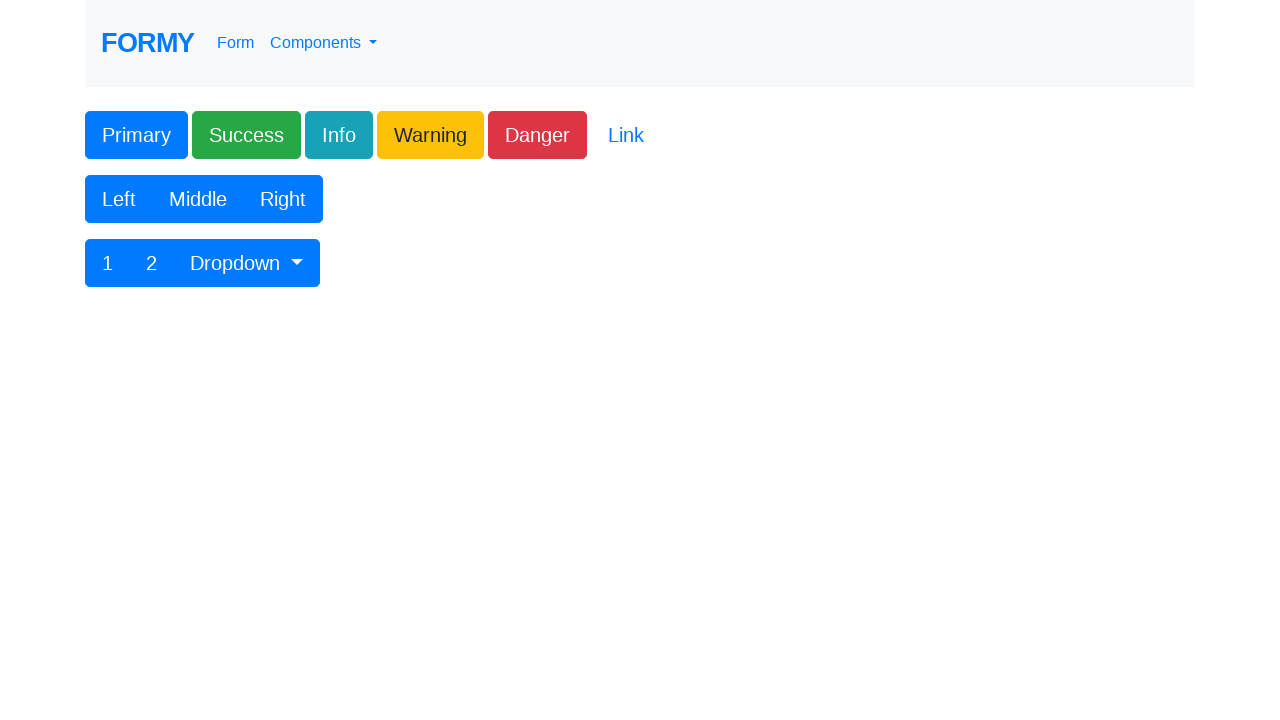

Retrieved middle section button count: 3
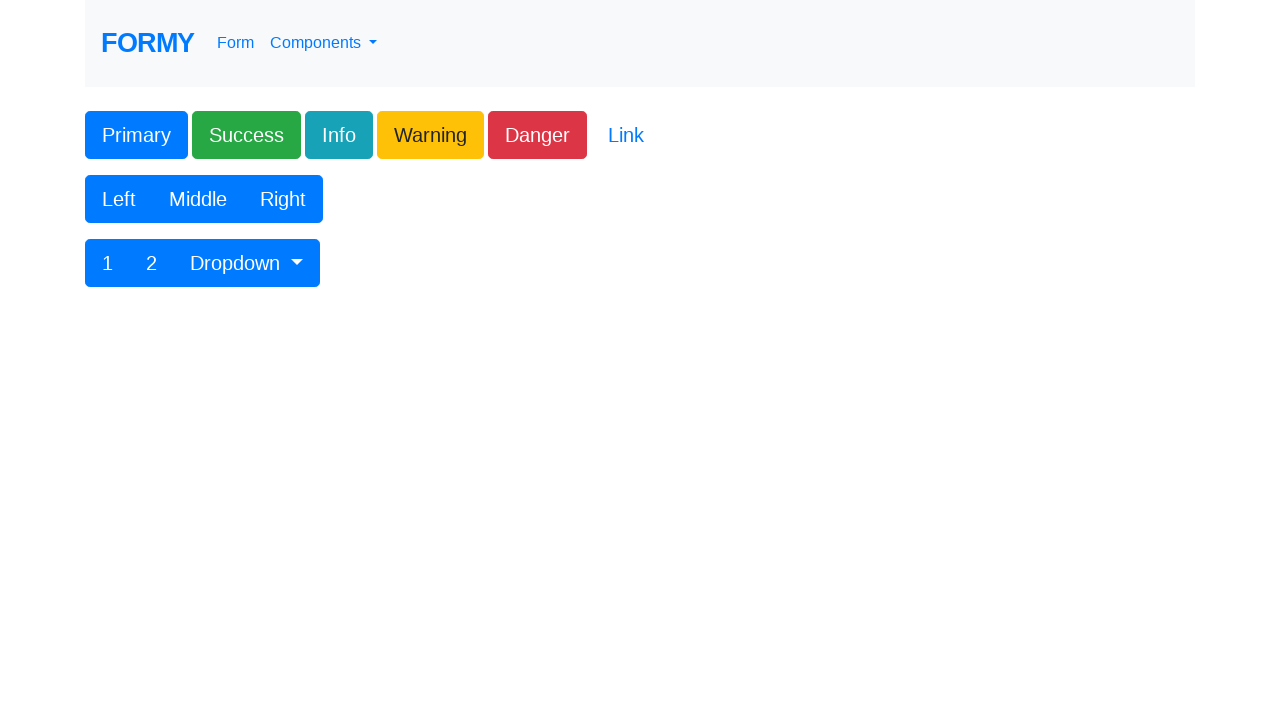

Clicked button at index 0 in the middle section at (119, 199) on xpath=/html/body/div/form/div[2]/div/div/div/button >> nth=0
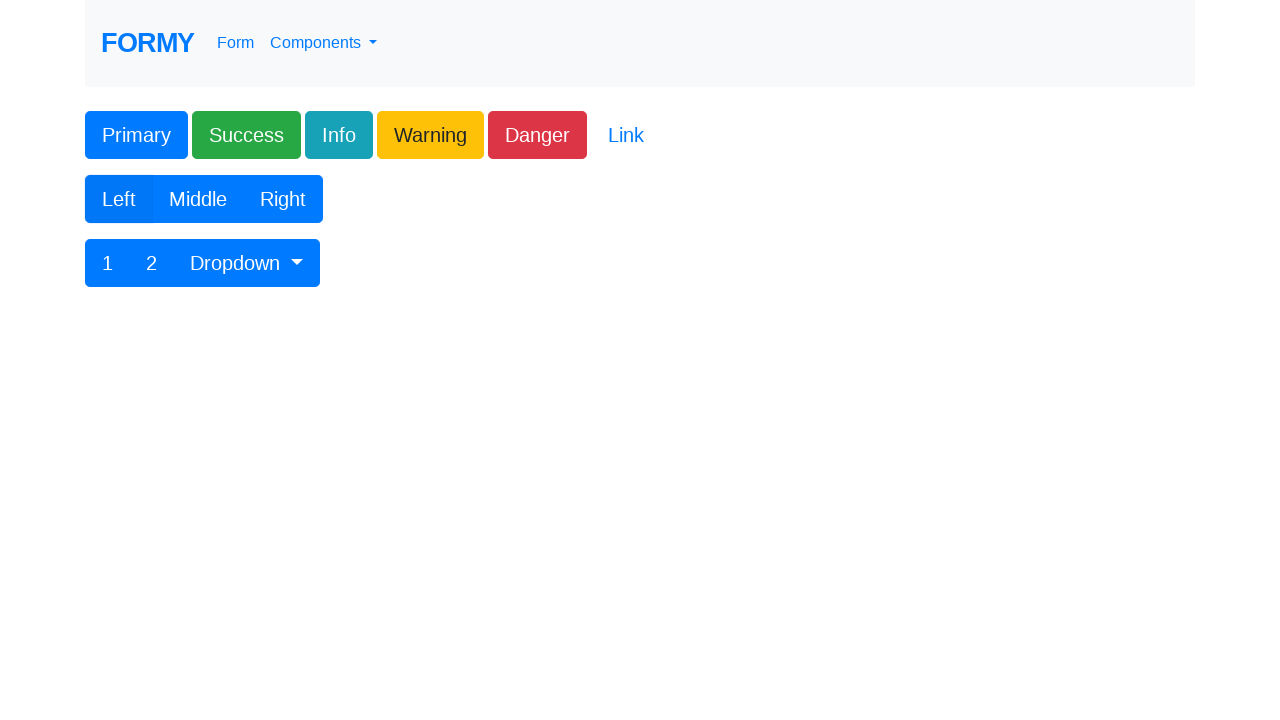

Clicked button at index 1 in the middle section at (198, 199) on xpath=/html/body/div/form/div[2]/div/div/div/button >> nth=1
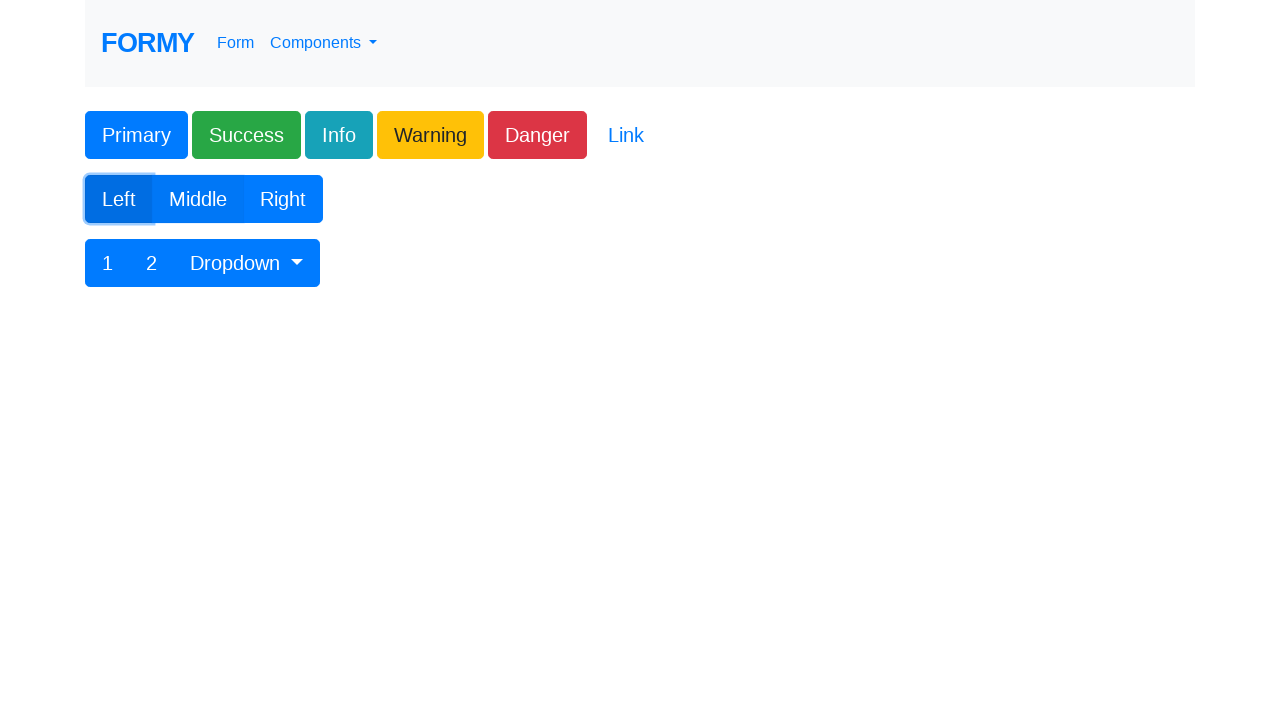

Found and clicked the 'Middle' button at (198, 199) on xpath=/html/body/div/form/div[2]/div/div/div/button >> nth=1
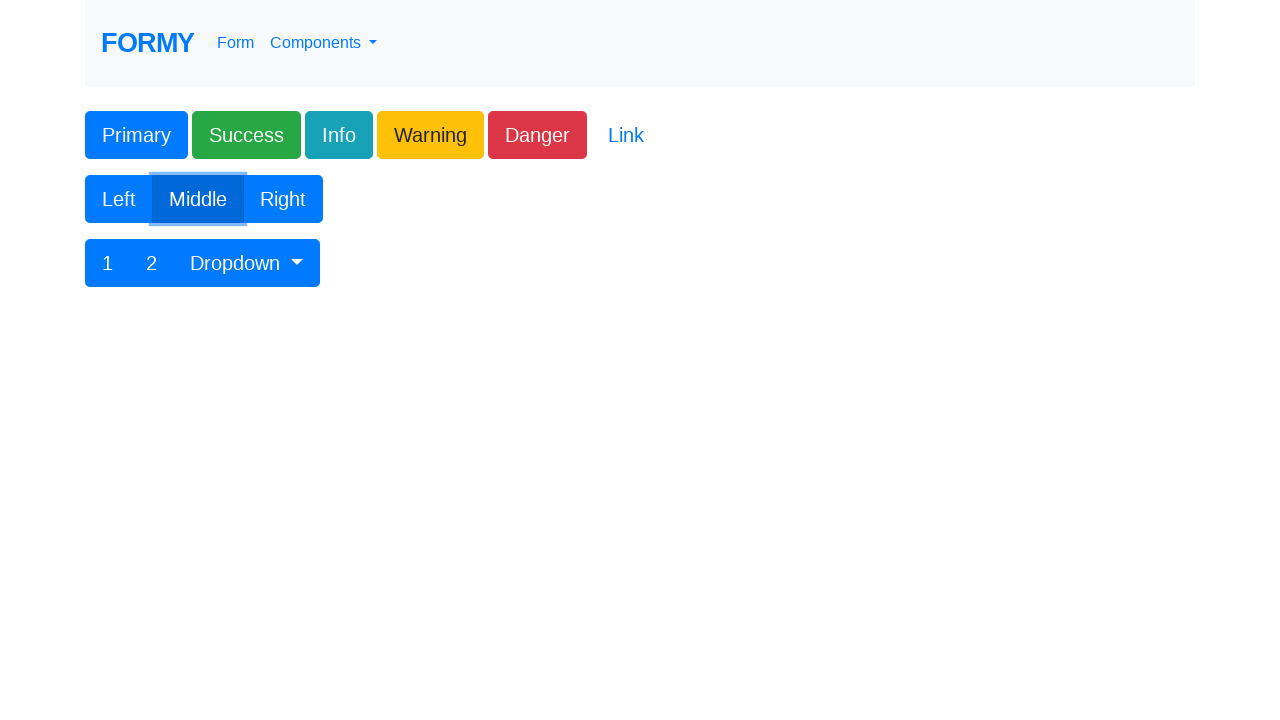

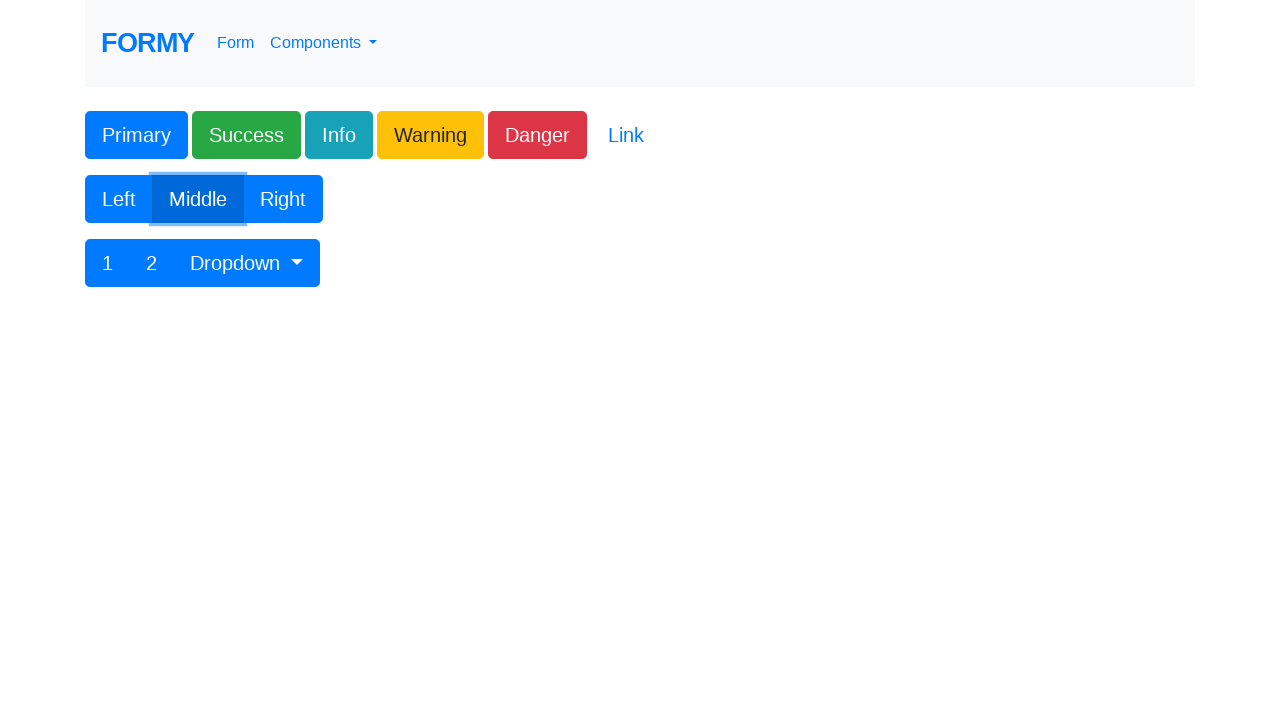